Tests loading functionality using implicit waits - clicks the green loading button, verifies loading state, then waits for and verifies the success message.

Starting URL: https://kristinek.github.io/site/examples/loading_color

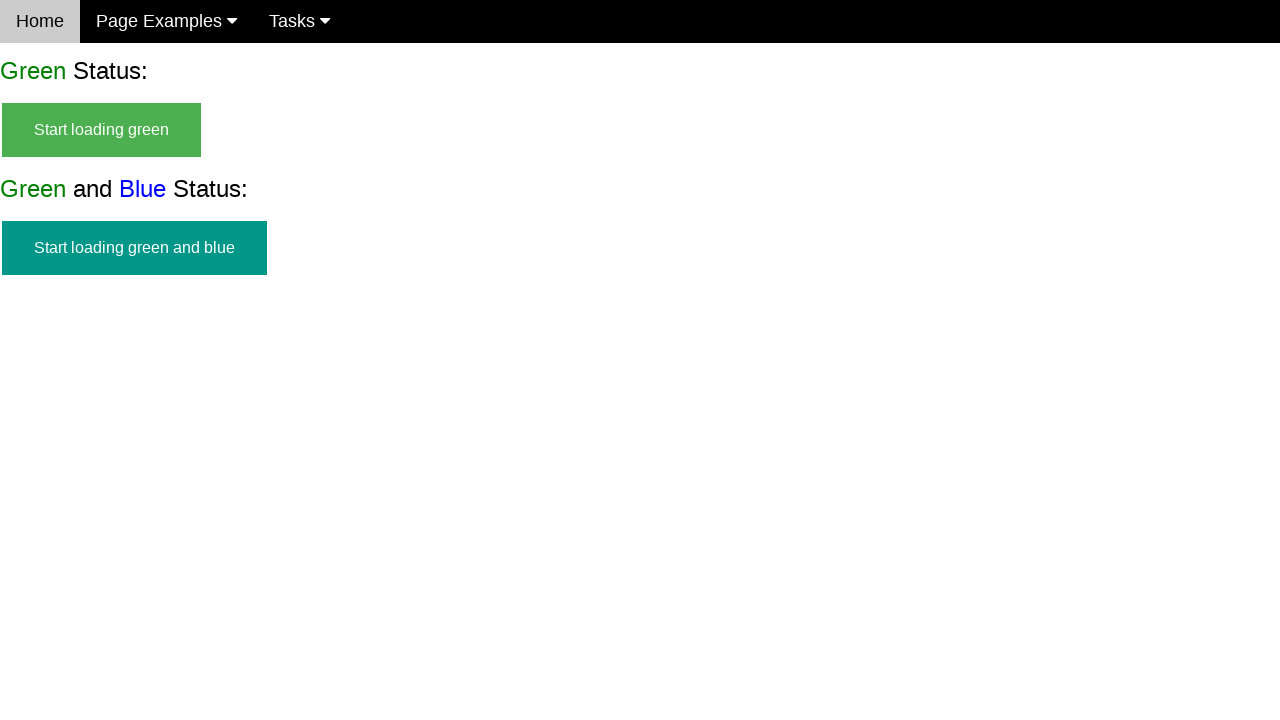

Clicked the green loading button at (102, 130) on #start_green
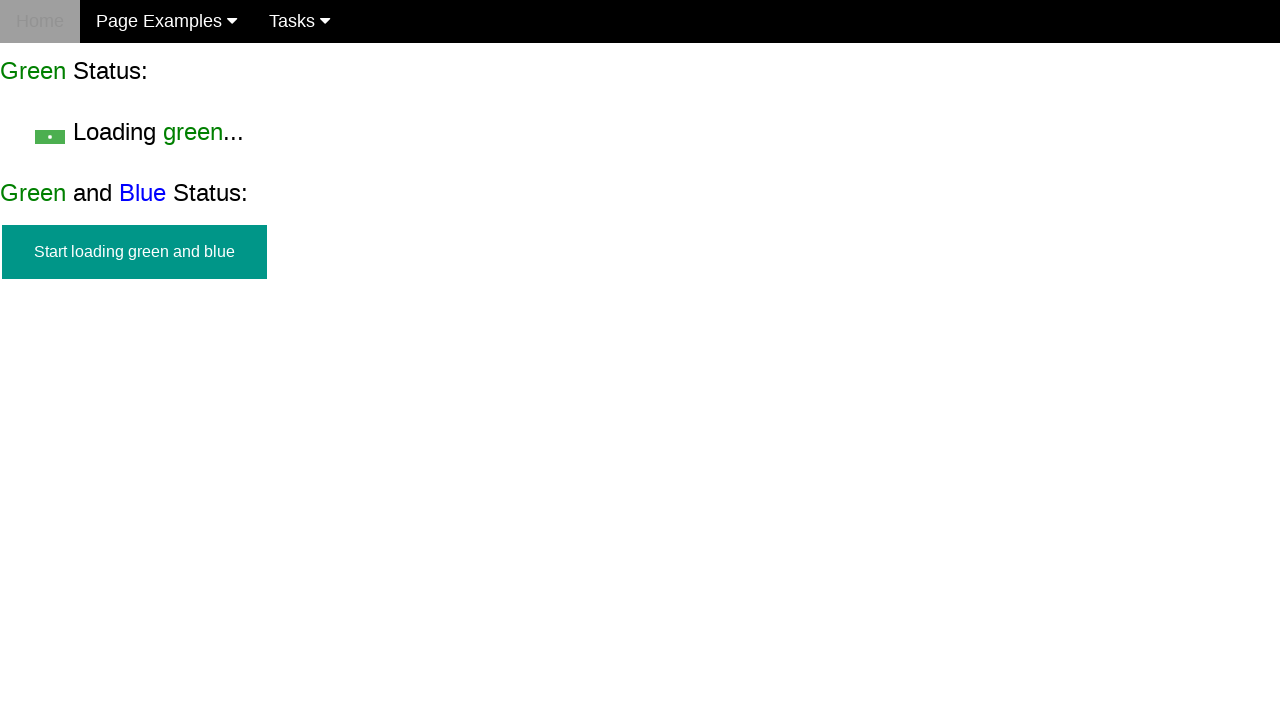

Verified green start button is hidden
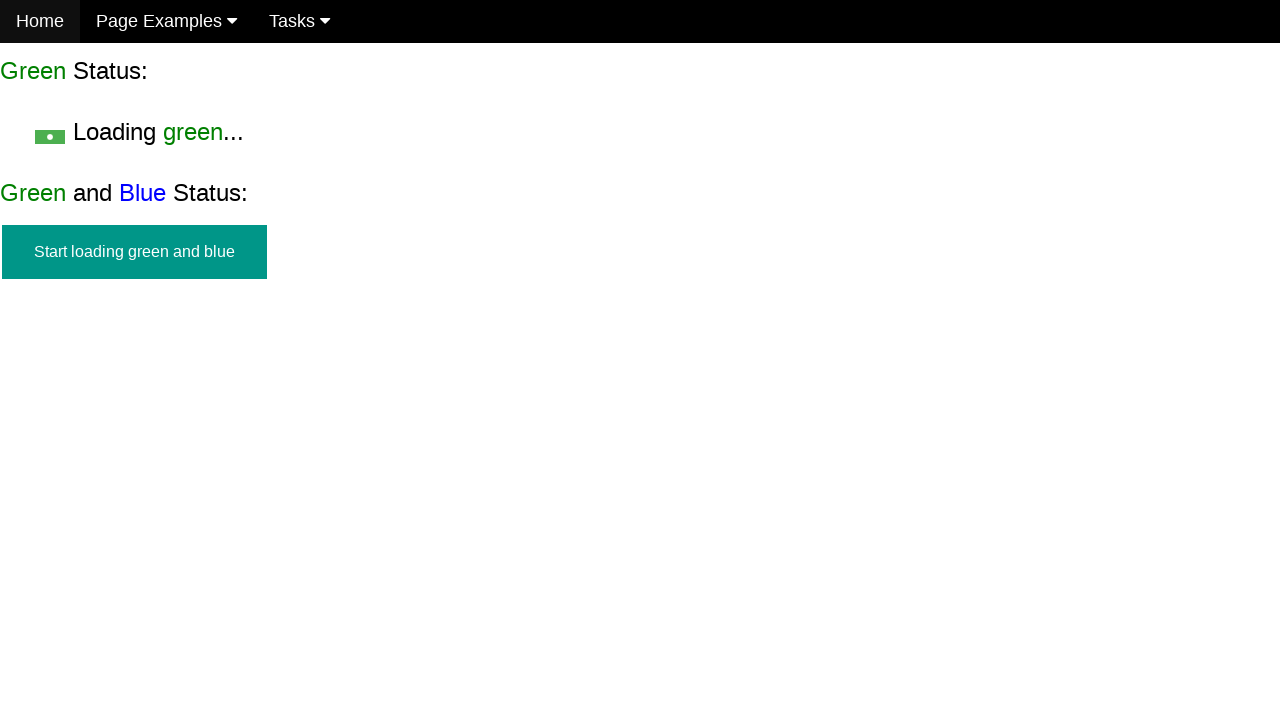

Verified loading text is visible
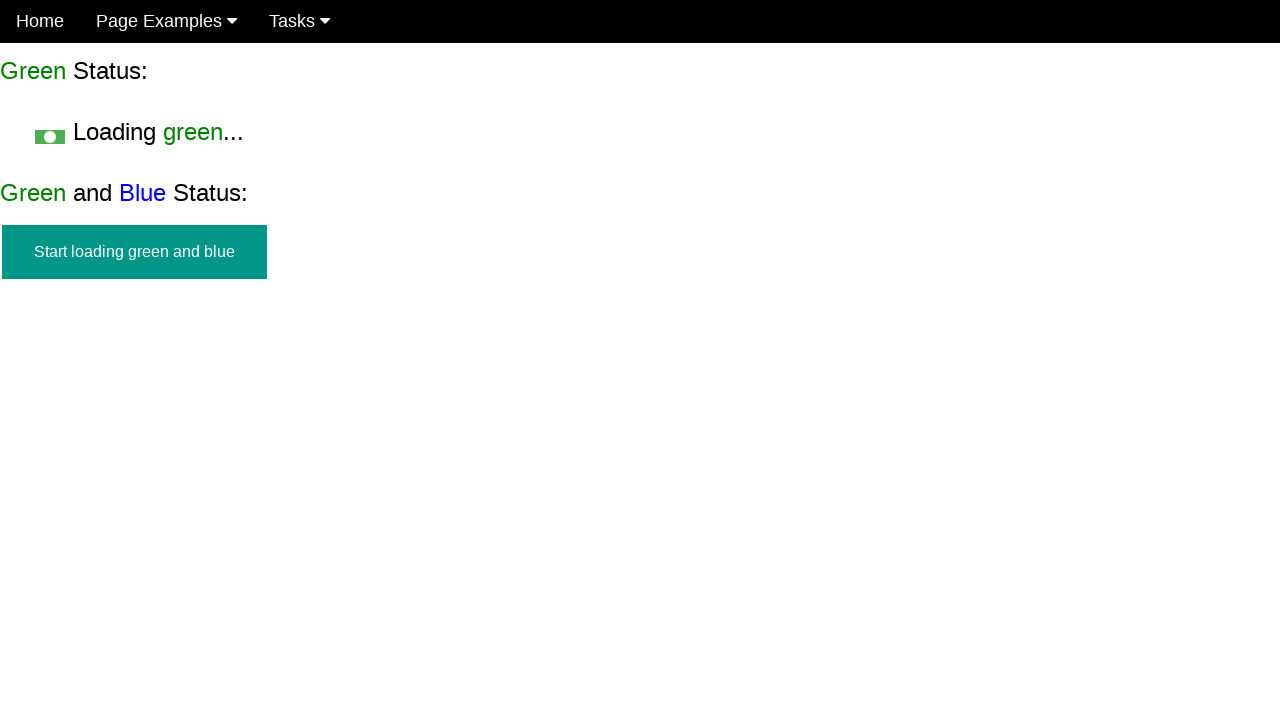

Waited for and verified green success message appeared
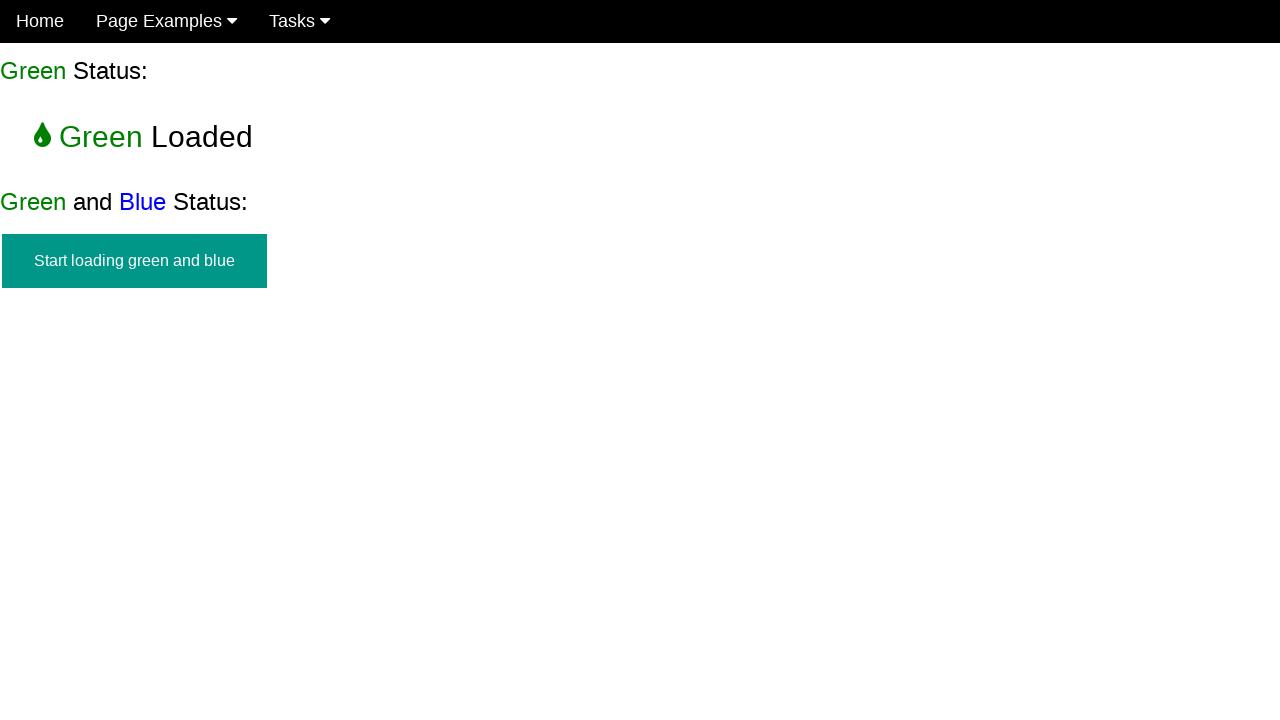

Verified loading text is now hidden
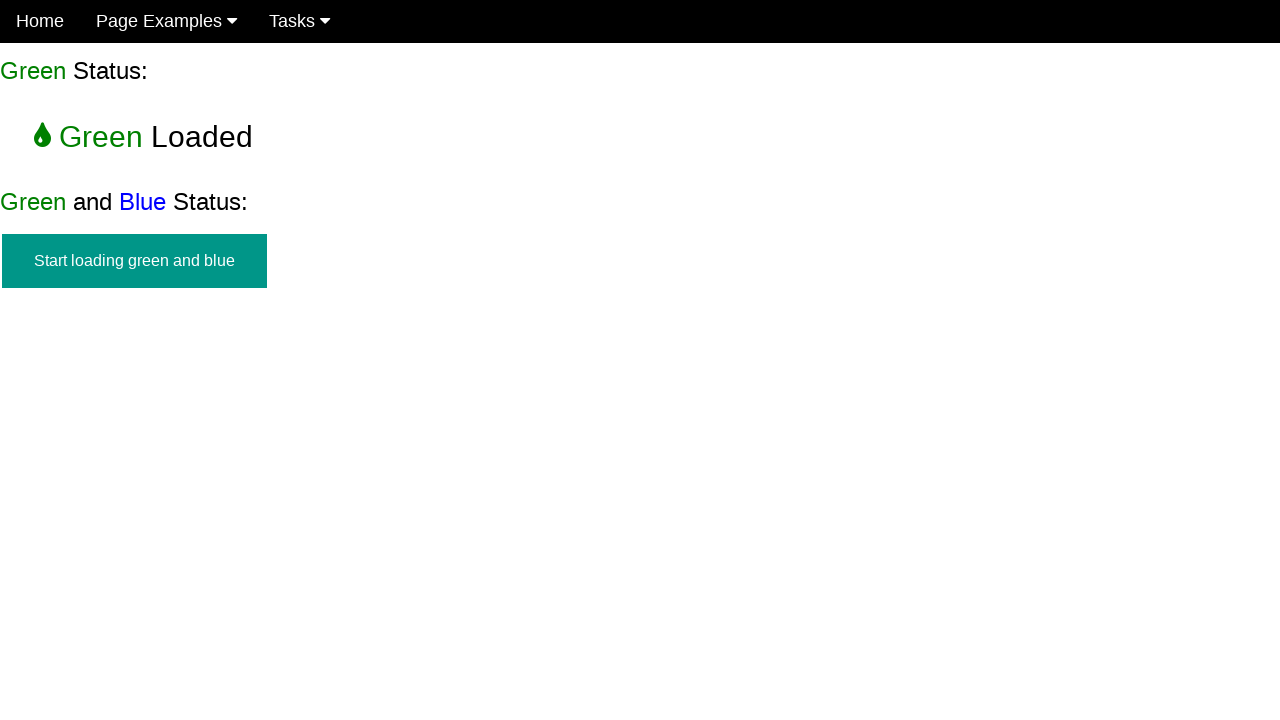

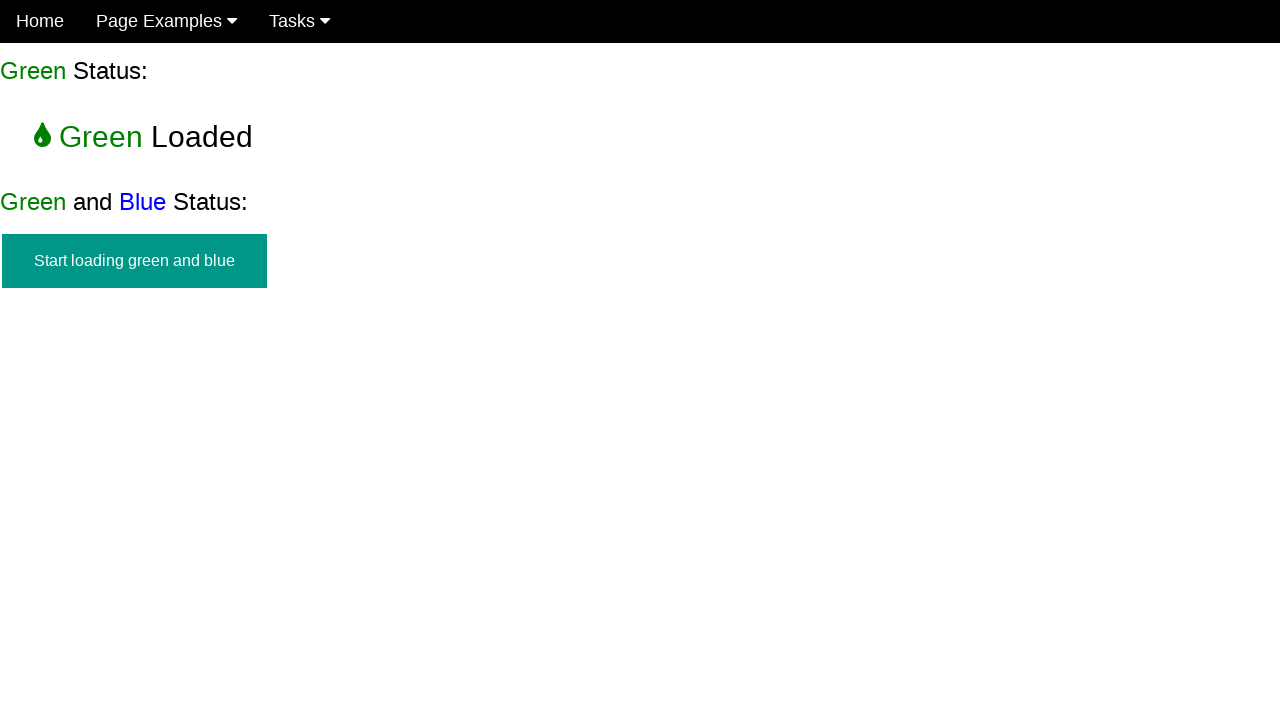